Tests dynamic controls page by clicking Remove button to hide a checkbox, verifying "It's gone!" message appears, then clicking Add button and verifying "It's back!" message appears.

Starting URL: https://the-internet.herokuapp.com/dynamic_controls

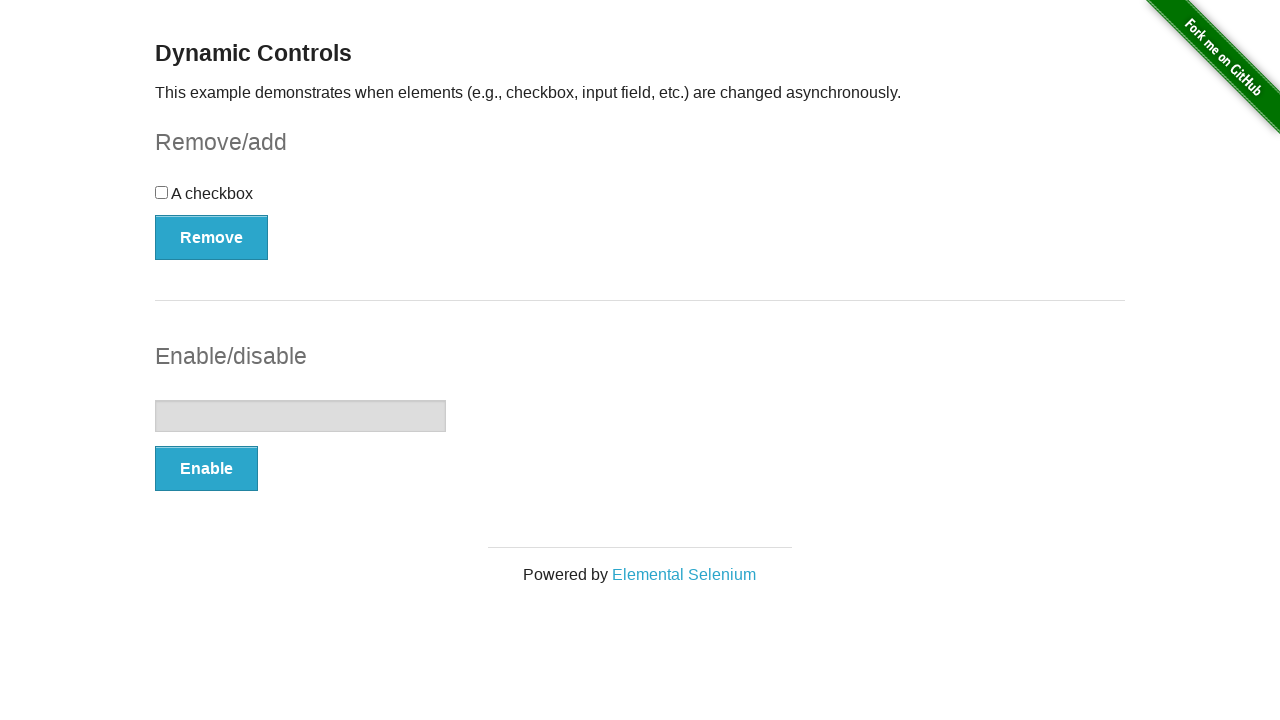

Navigated to dynamic controls page
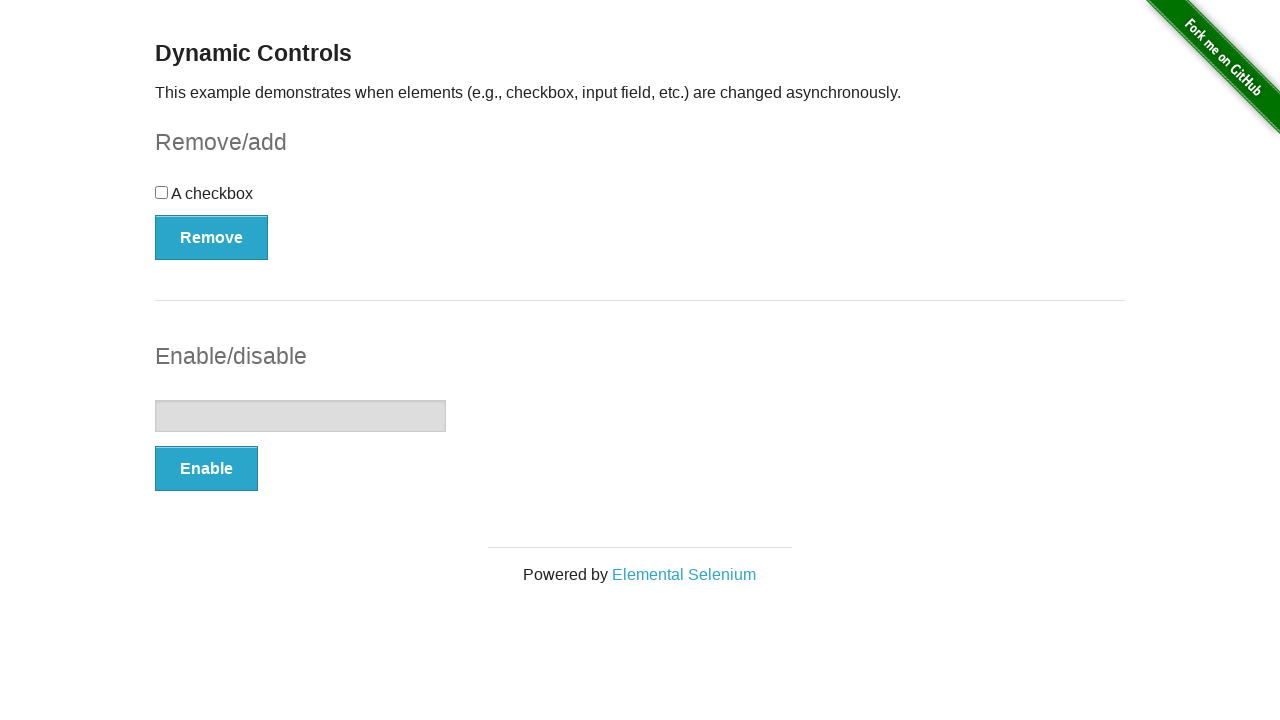

Clicked Remove button to hide checkbox at (212, 237) on (//button[@type='button'])[1]
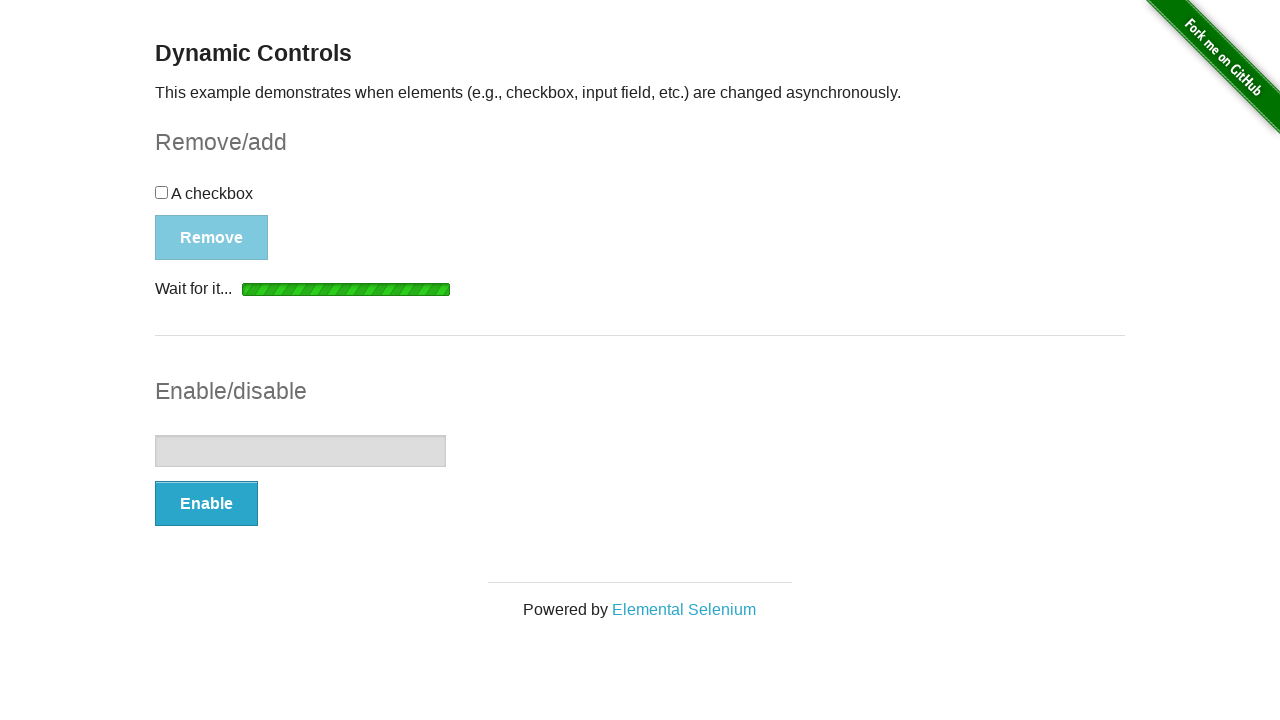

Verified 'It's gone!' message appeared
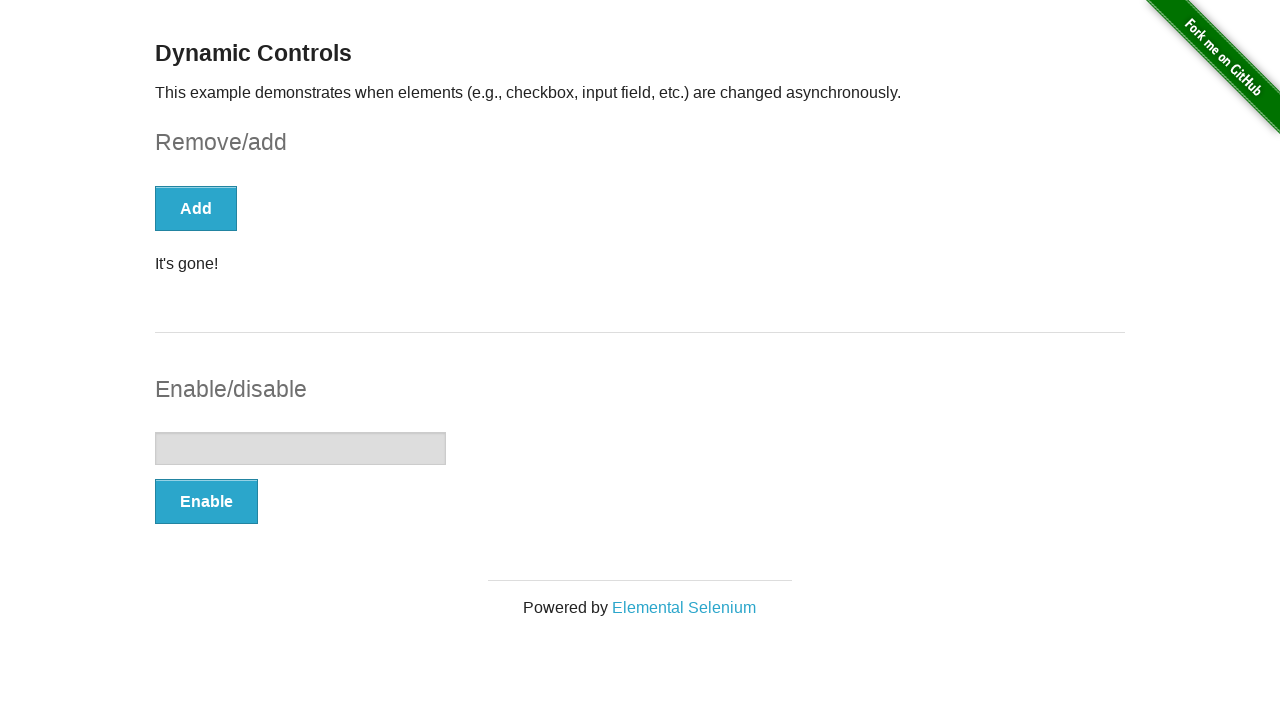

Clicked Add button to restore checkbox at (196, 208) on (//button[@type='button'])[1]
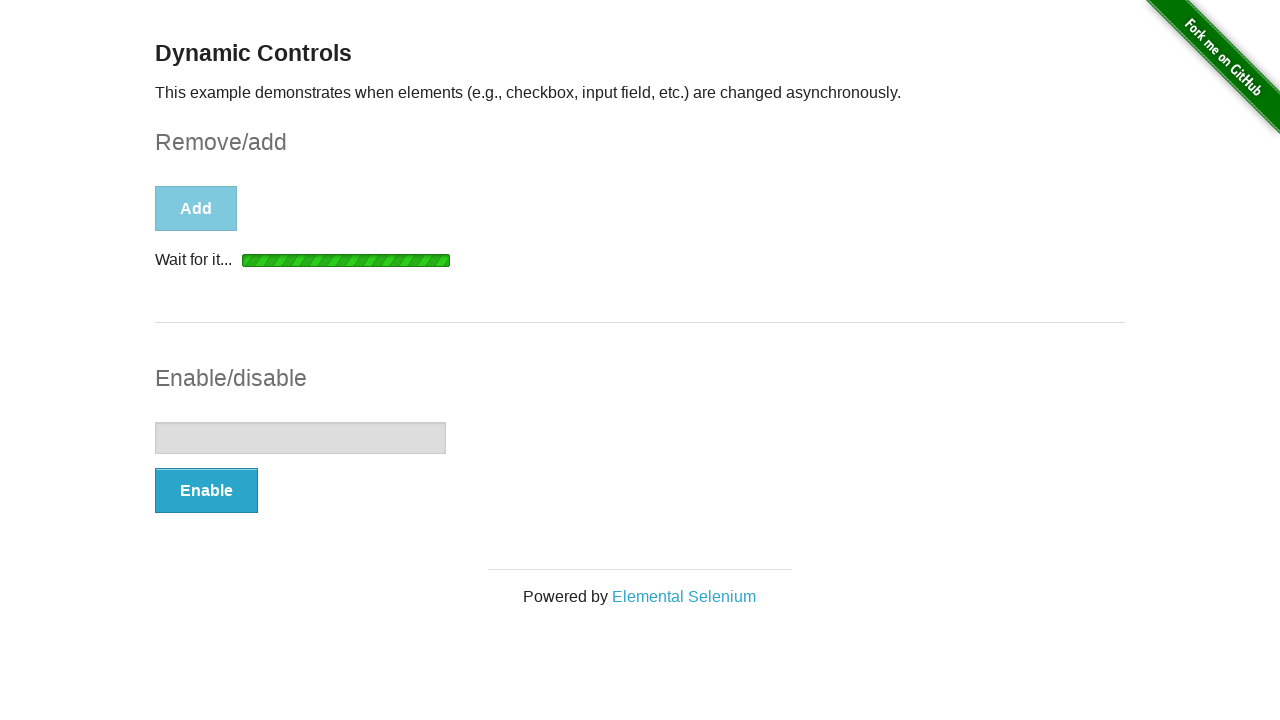

Verified 'It's back!' message appeared
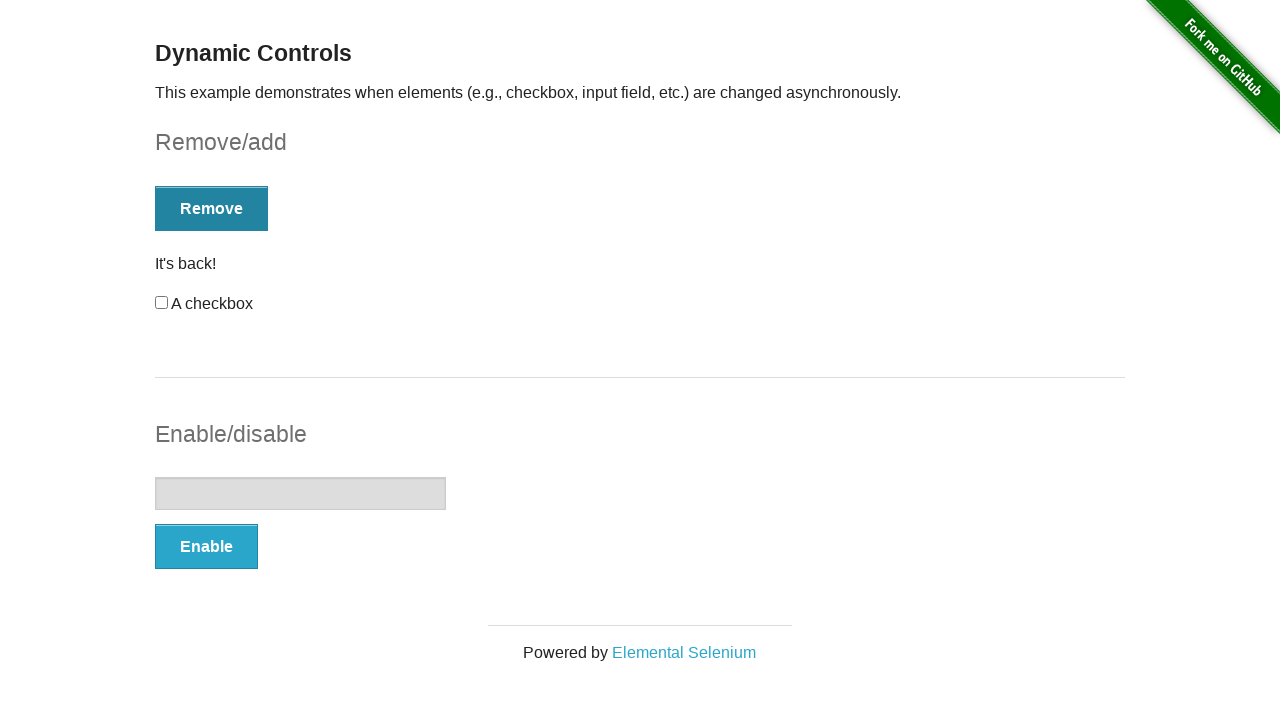

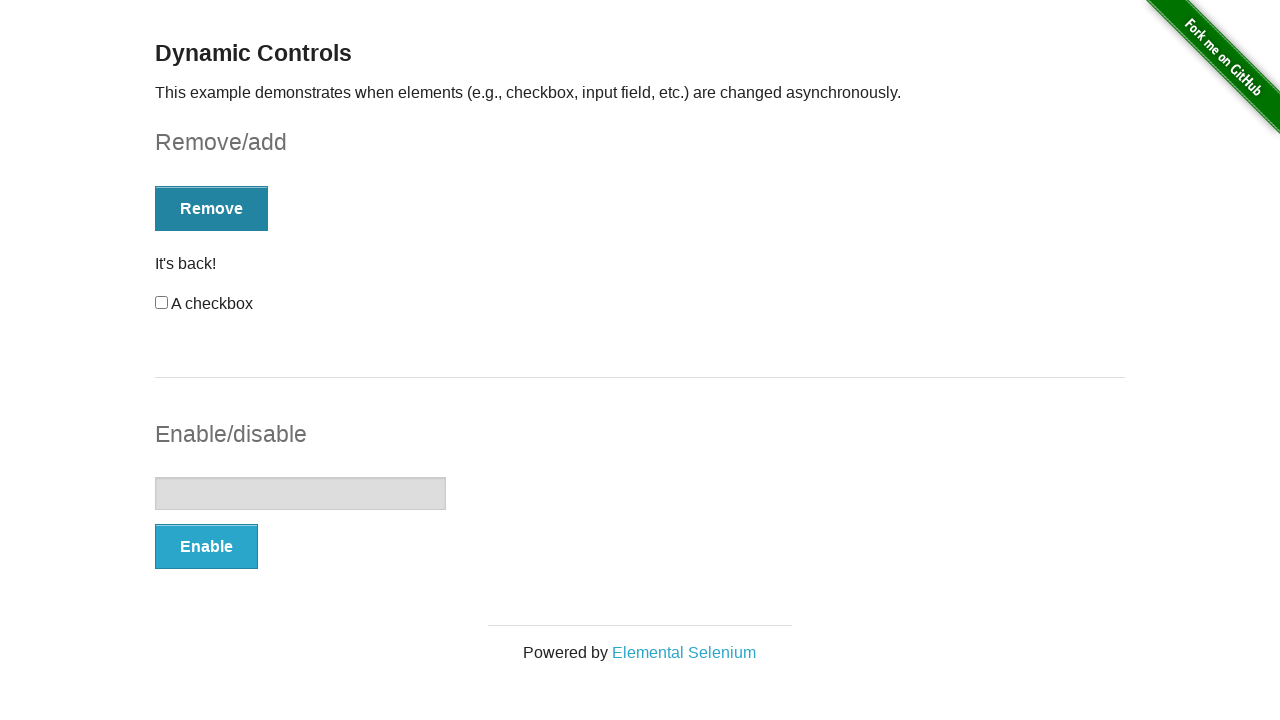